Tests dropdown menu selection functionality by selecting options from a select menu using both index and value selection methods, then verifies the dropdown is enabled.

Starting URL: https://demoqa.com/select-menu

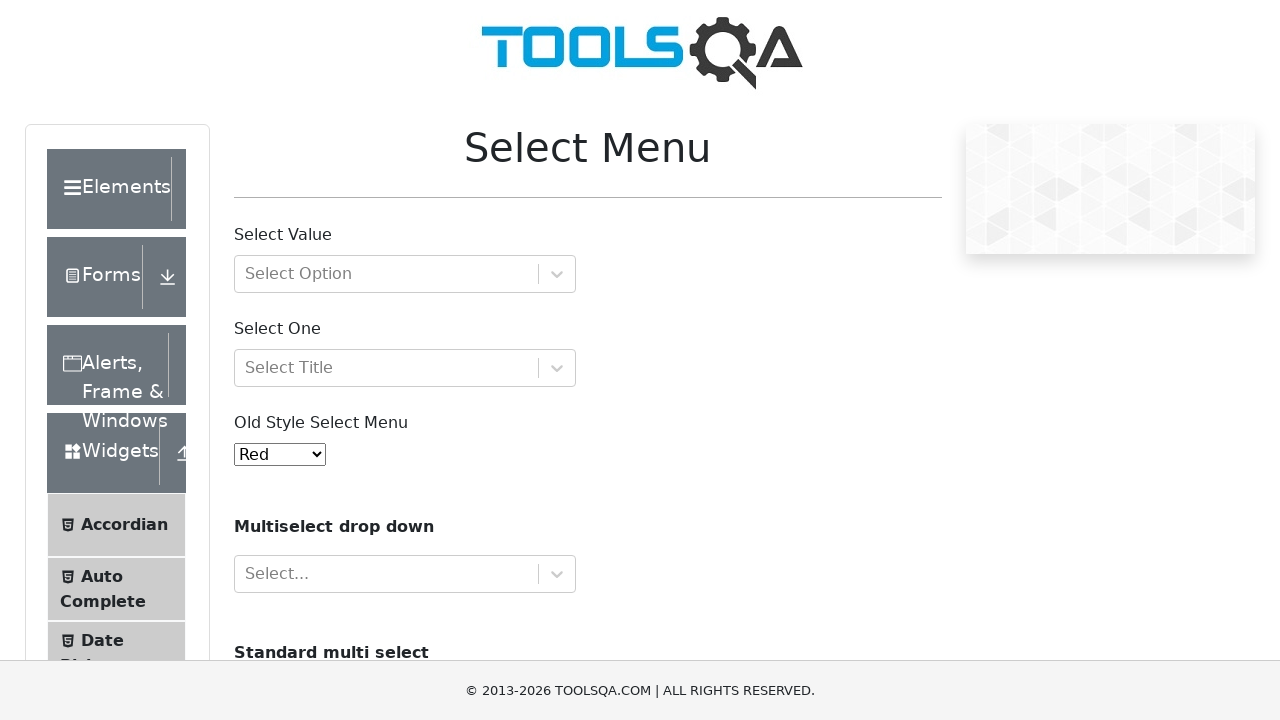

Selected dropdown option by index 1 (second option) on #oldSelectMenu
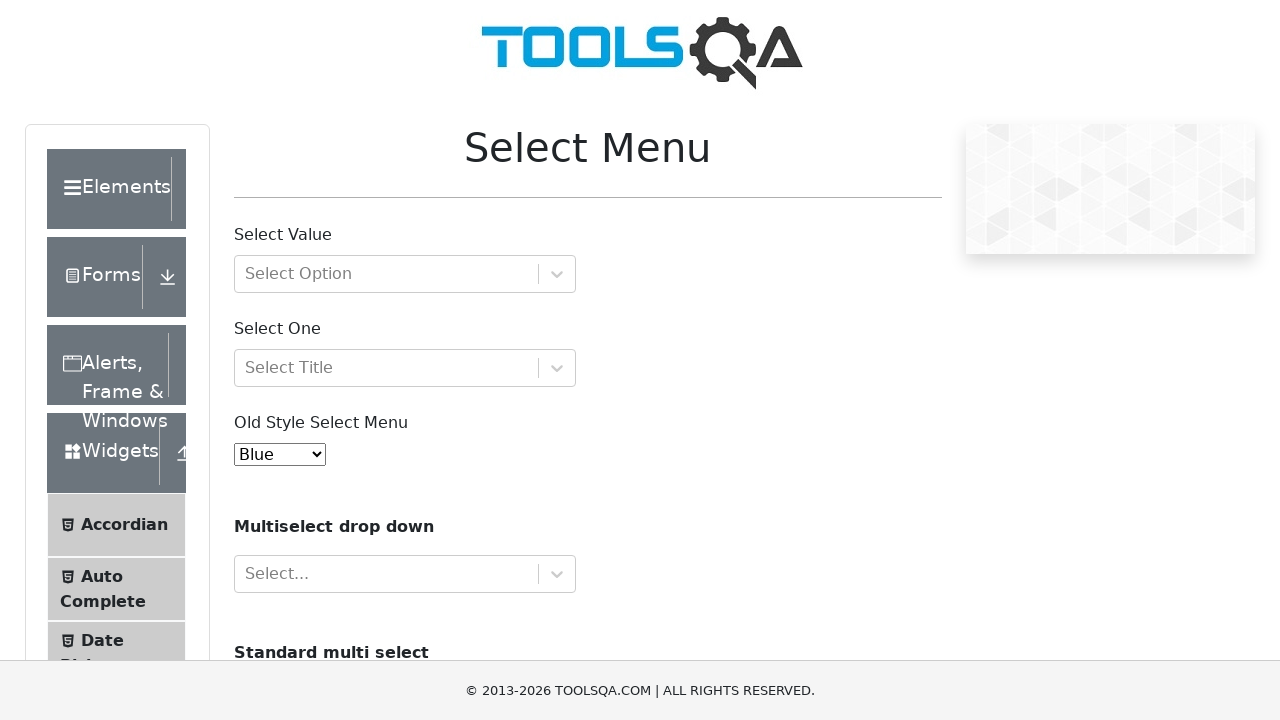

Selected dropdown option with value 'red' on #oldSelectMenu
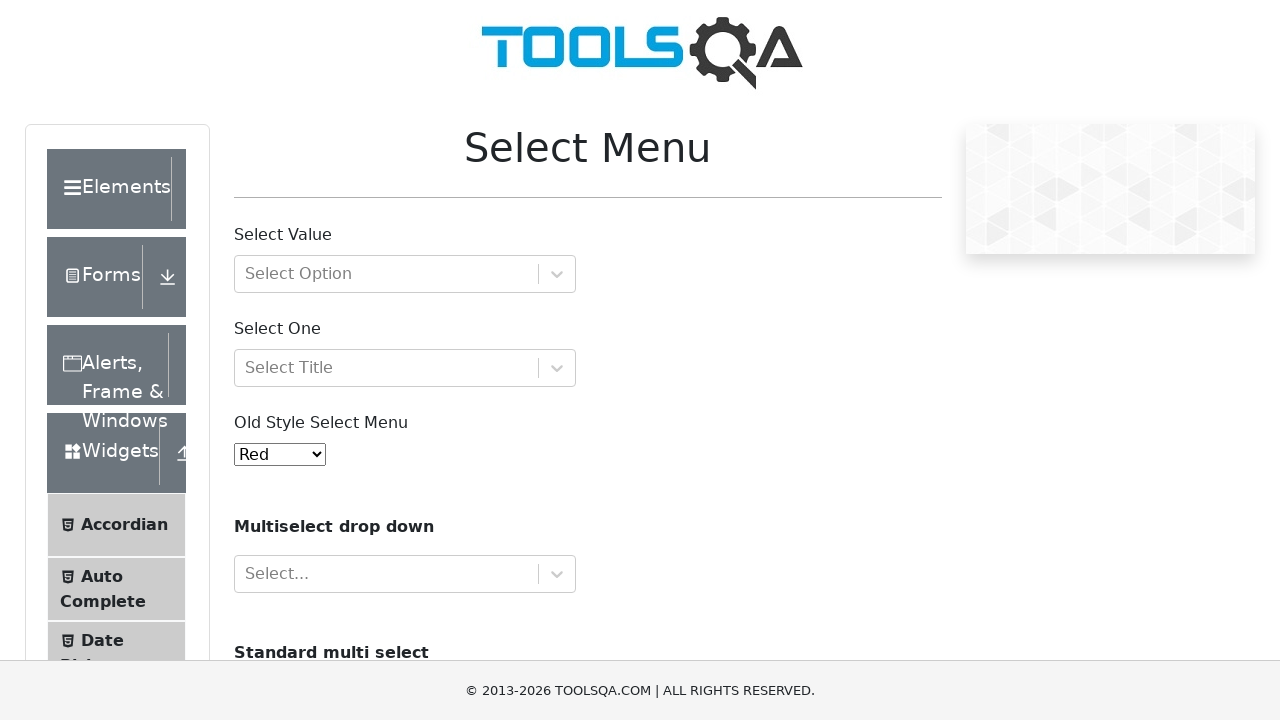

Verified the dropdown menu is enabled
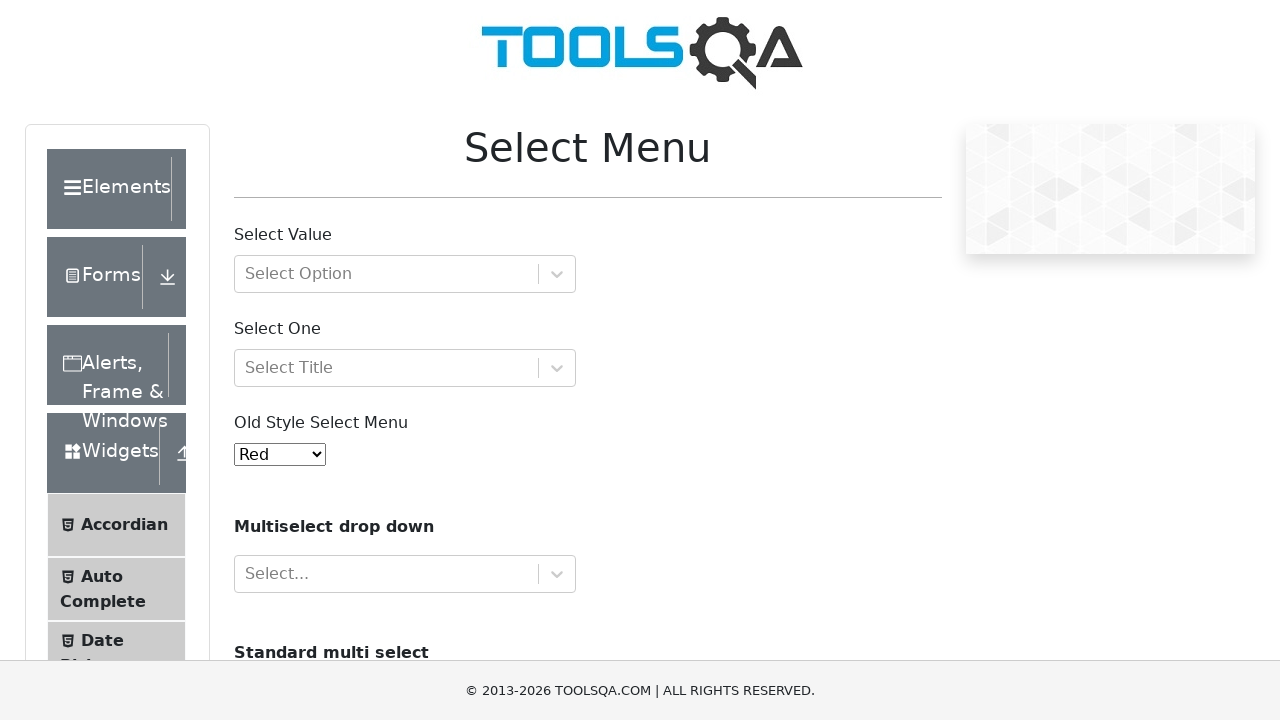

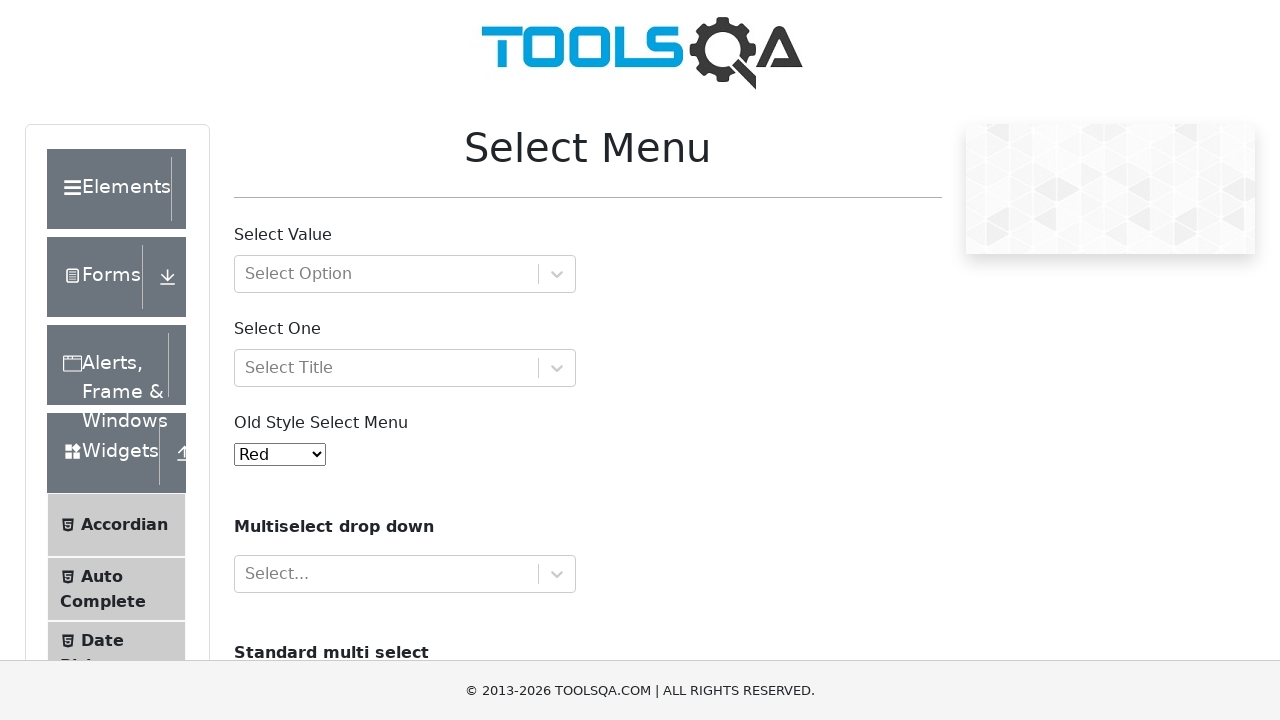